Navigates to the Selenium official website and validates that the URL is correct by comparing the current URL with the expected URL.

Starting URL: https://www.selenium.dev

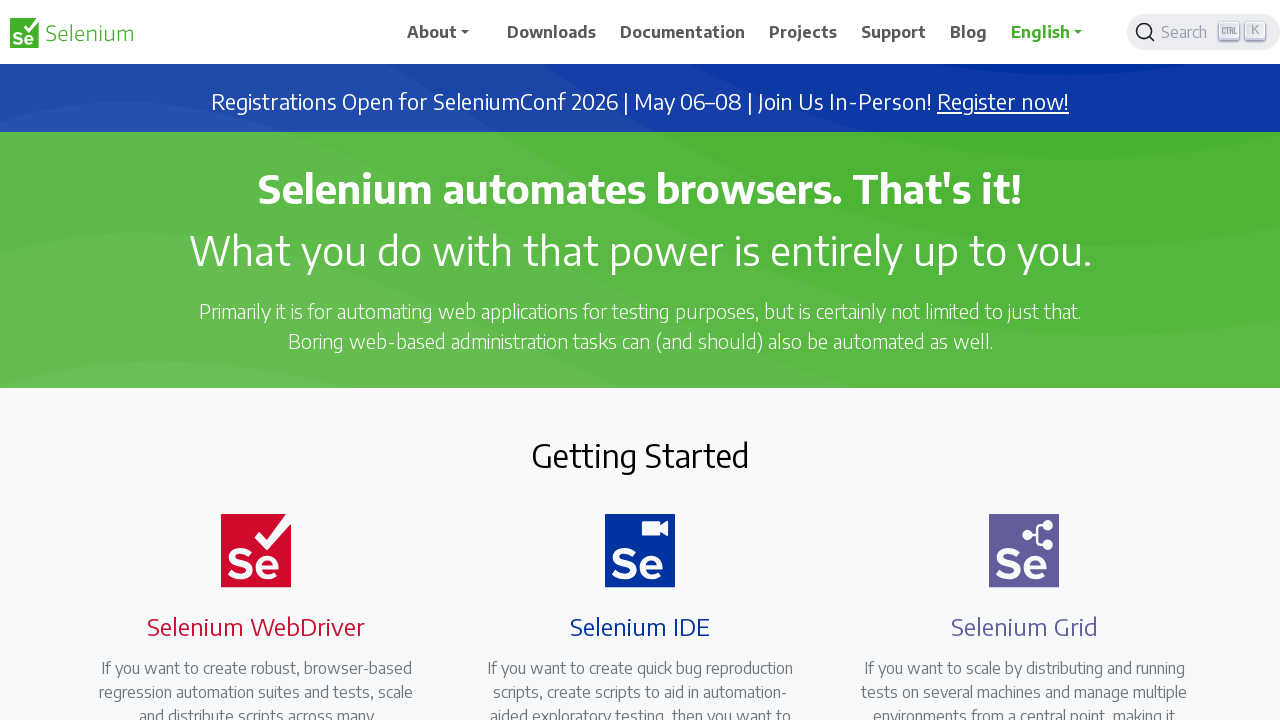

Set viewport size to 1920x1080
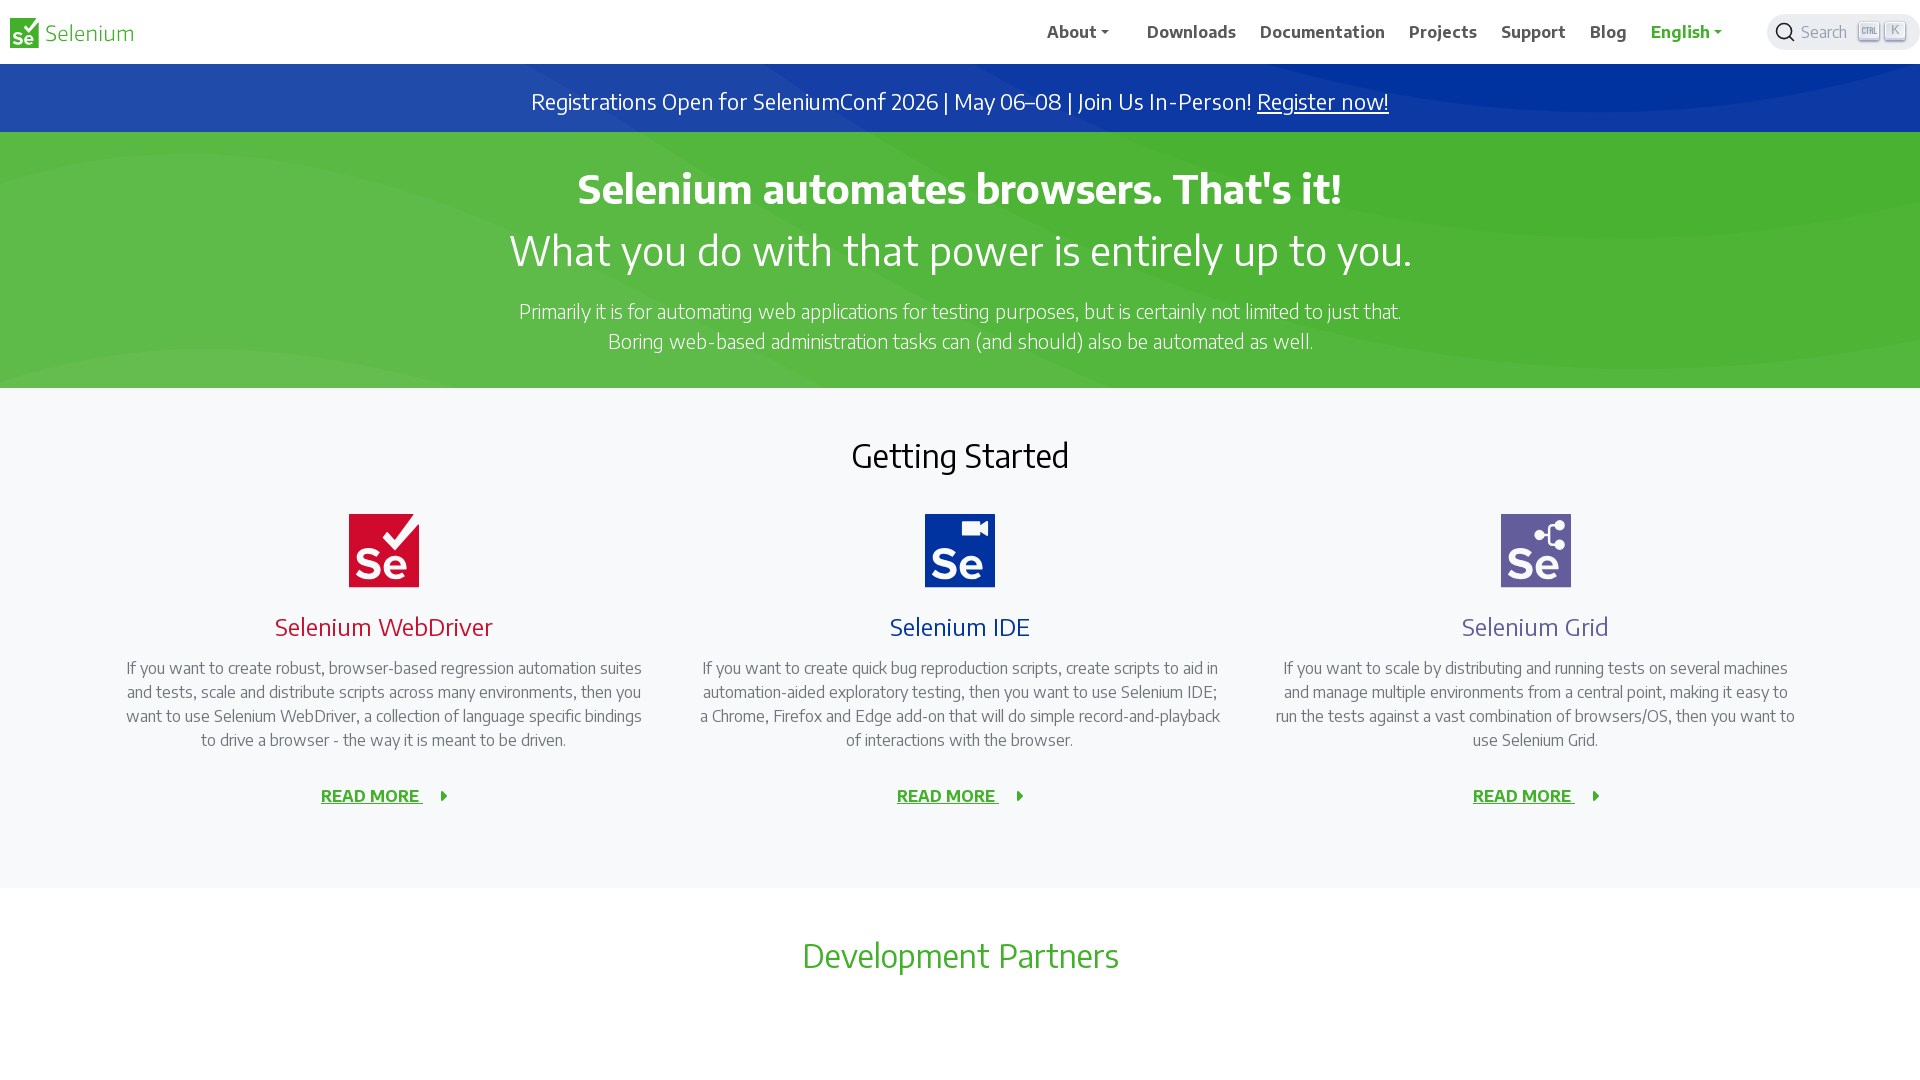

Retrieved current URL from page
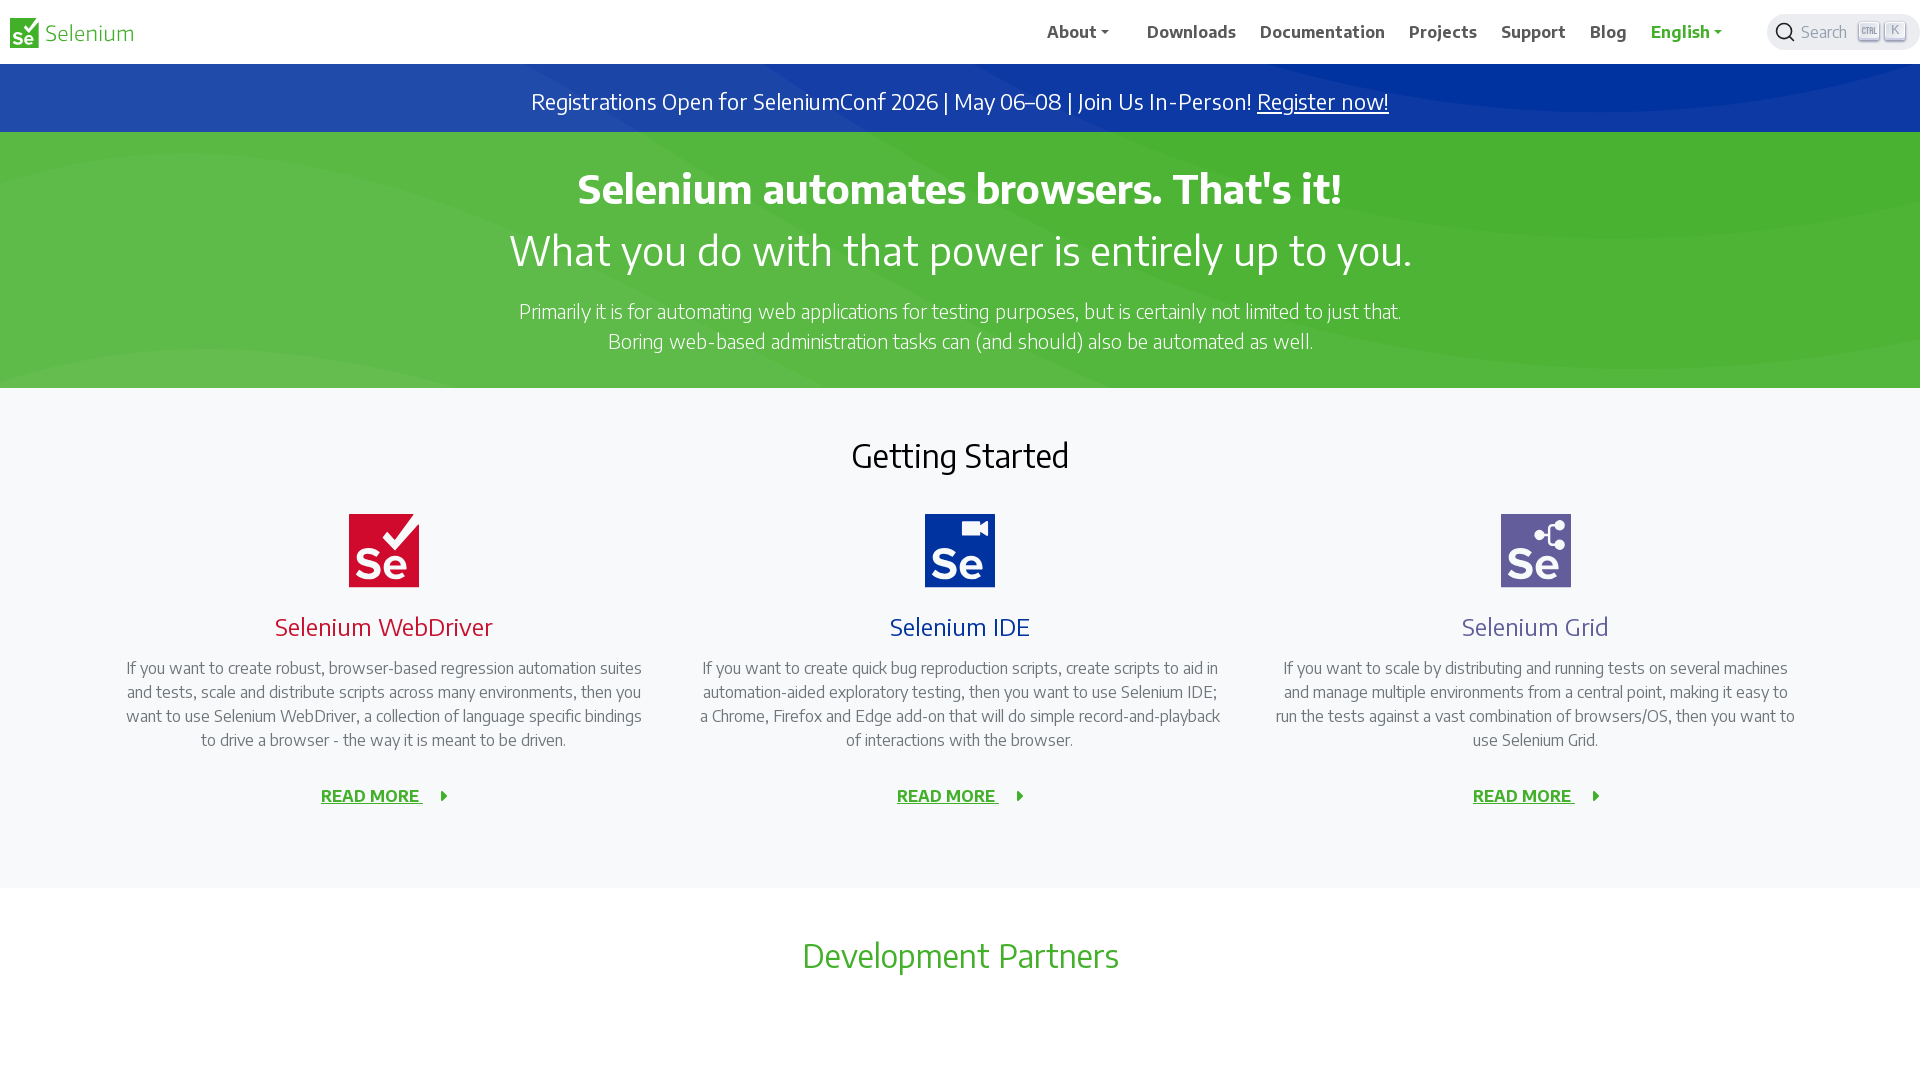

URL validation successful - current URL matches expected URL (https://www.selenium.dev/)
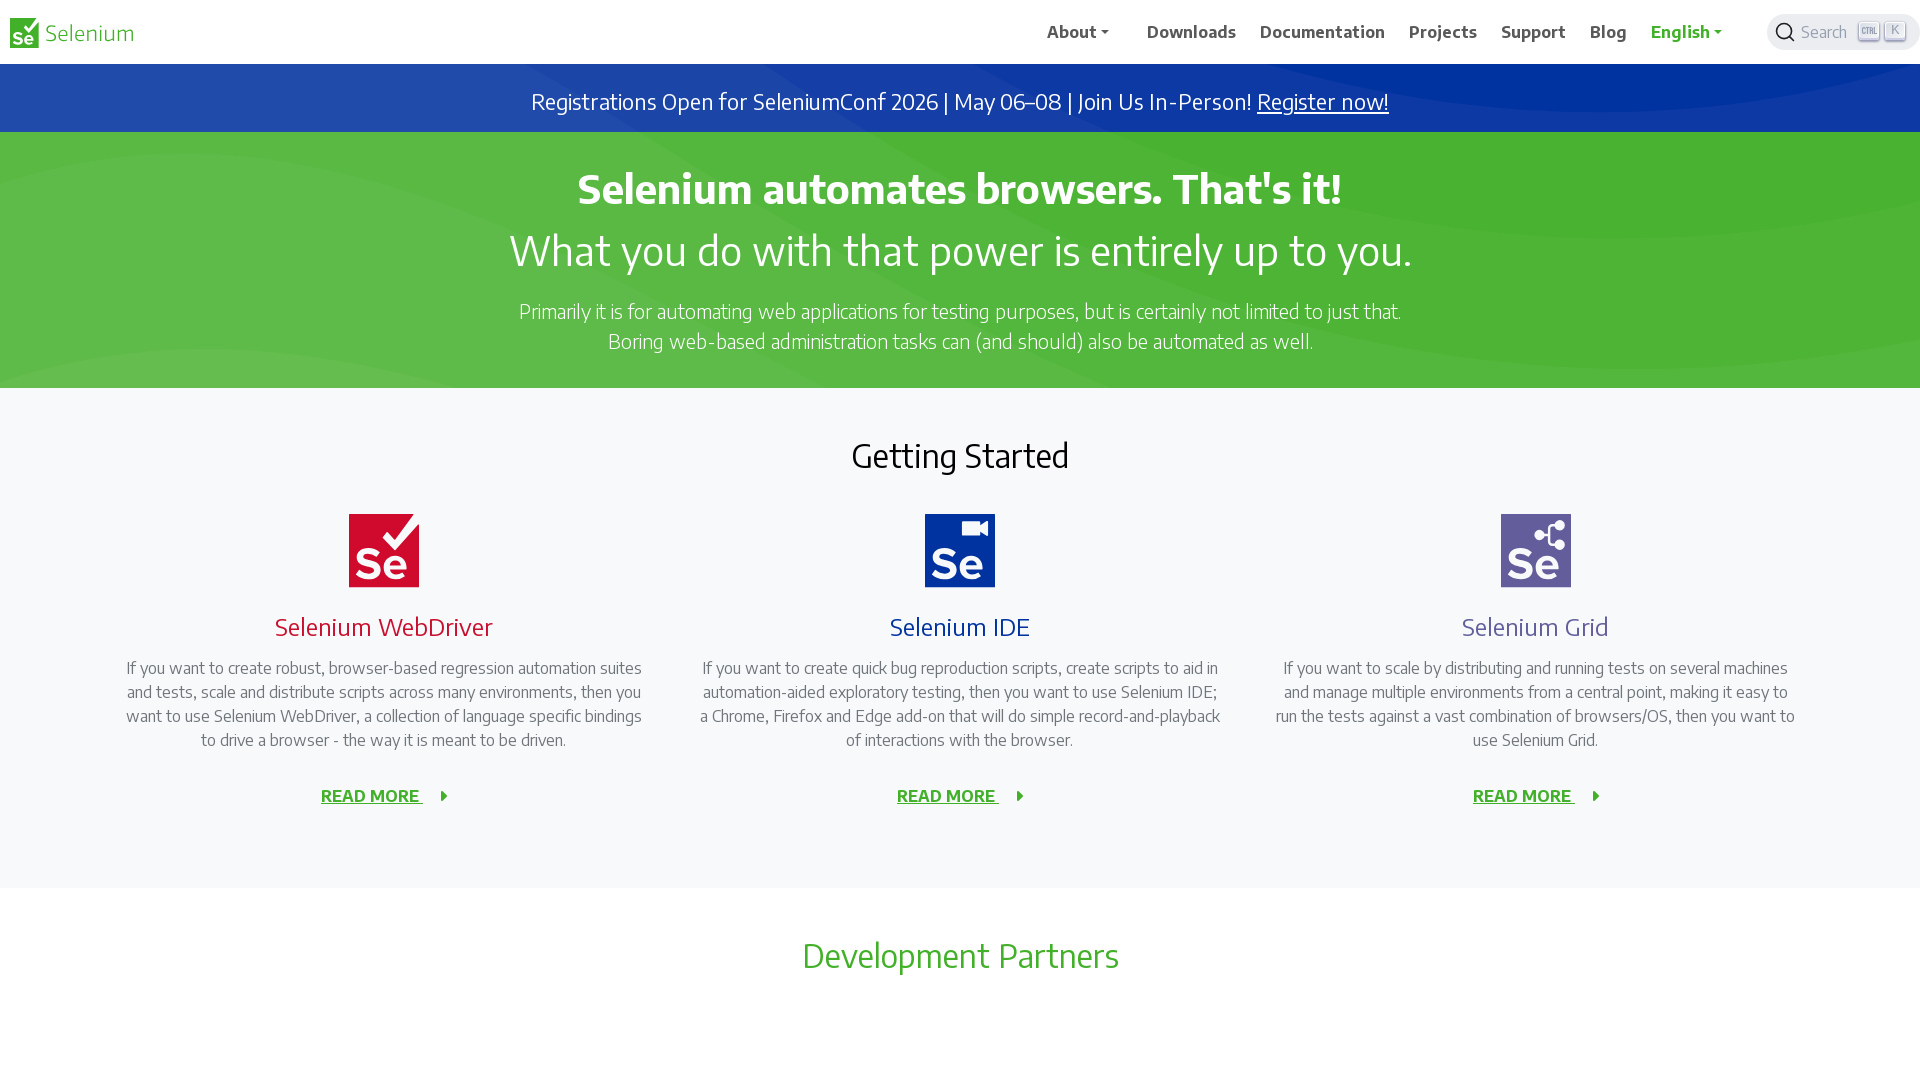

Waited for page to reach networkidle load state
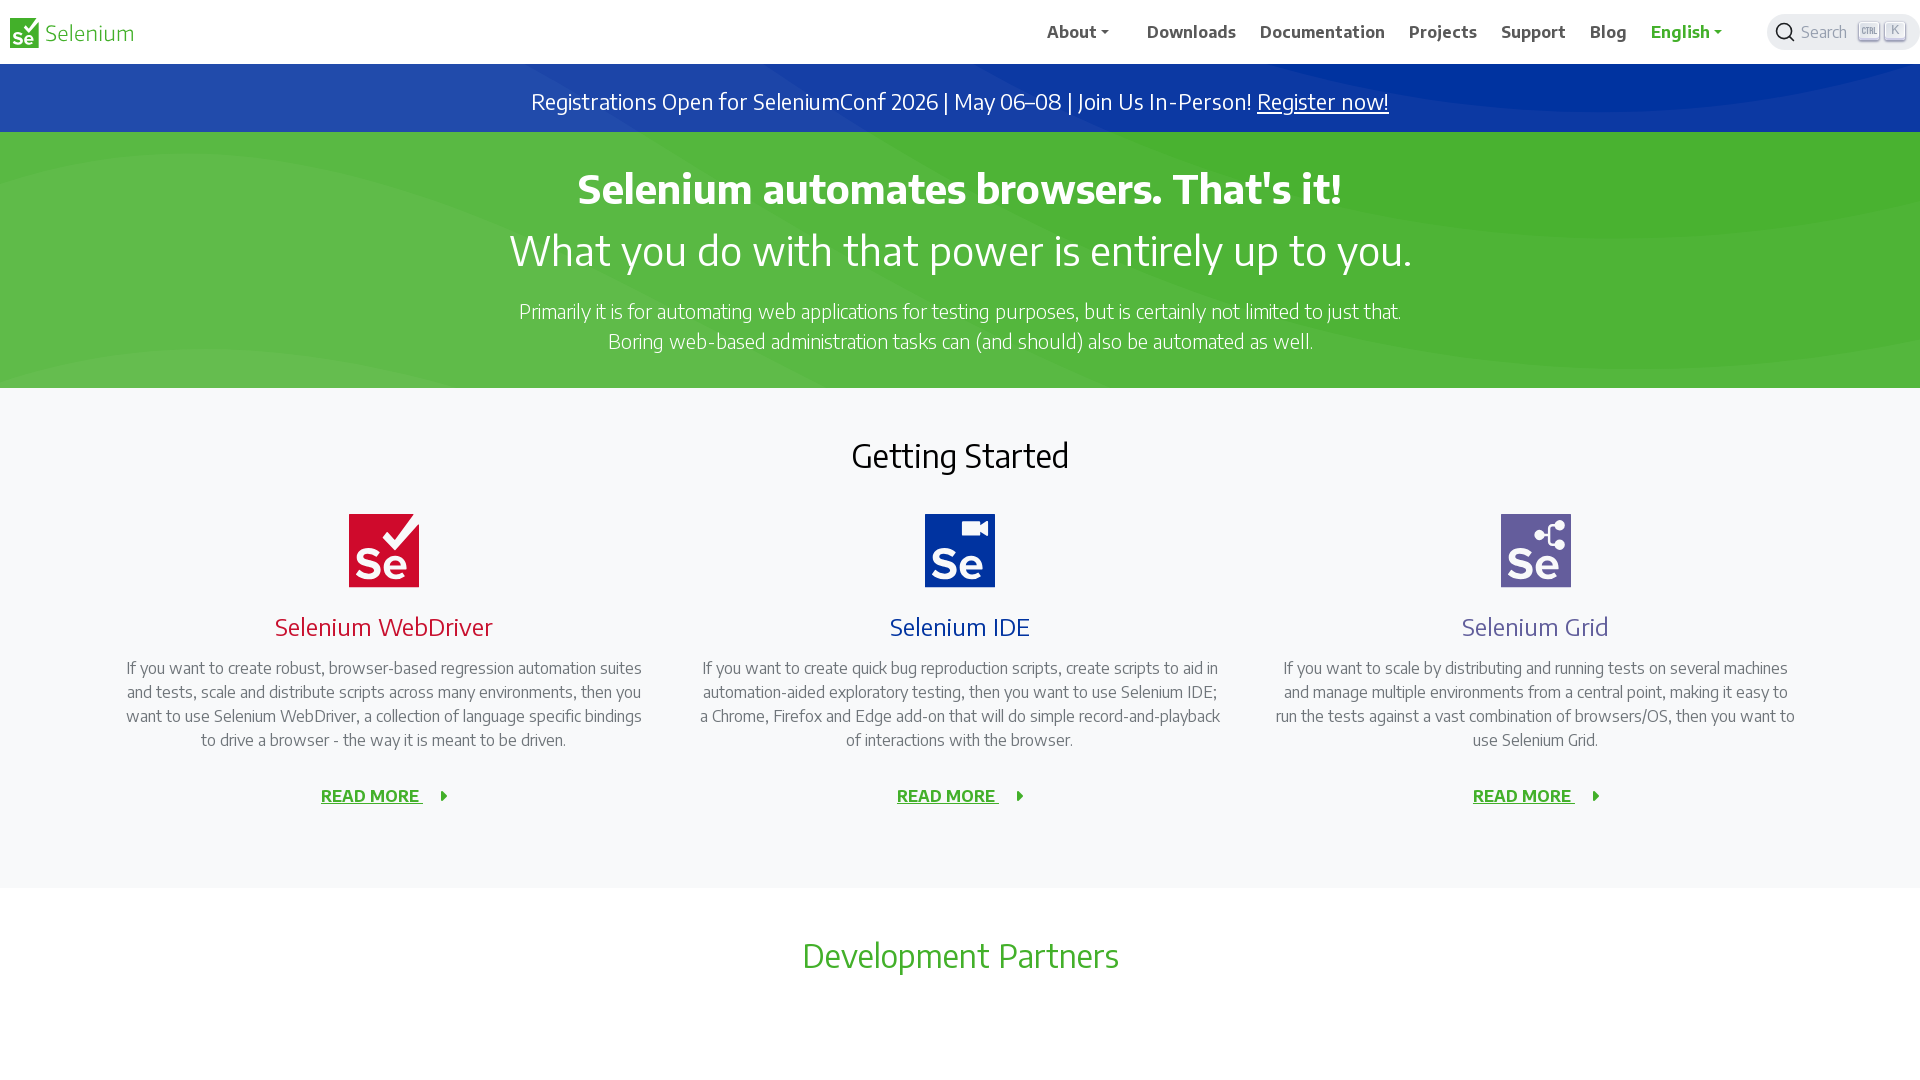

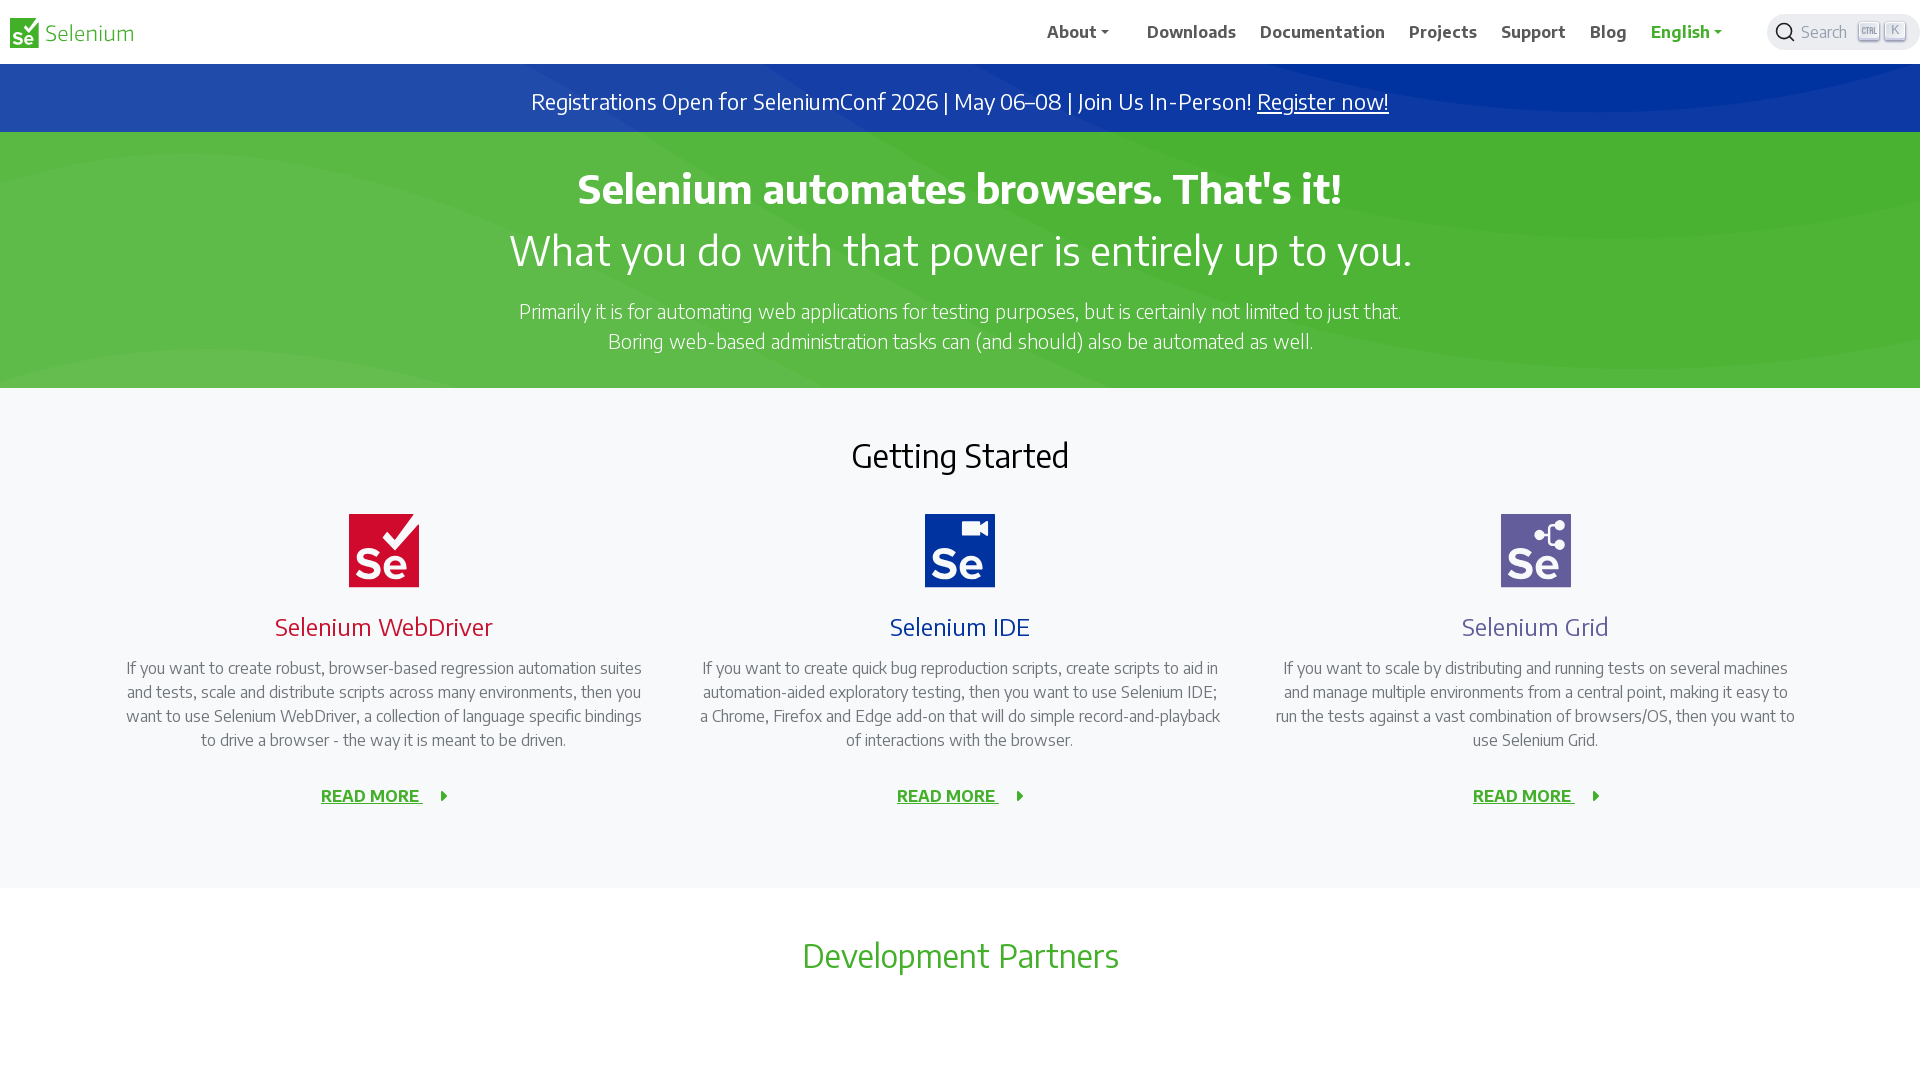